Tests pagination on Hacker News newest submissions page by clicking the "more" link multiple times to navigate through several pages of content.

Starting URL: https://news.ycombinator.com/newest

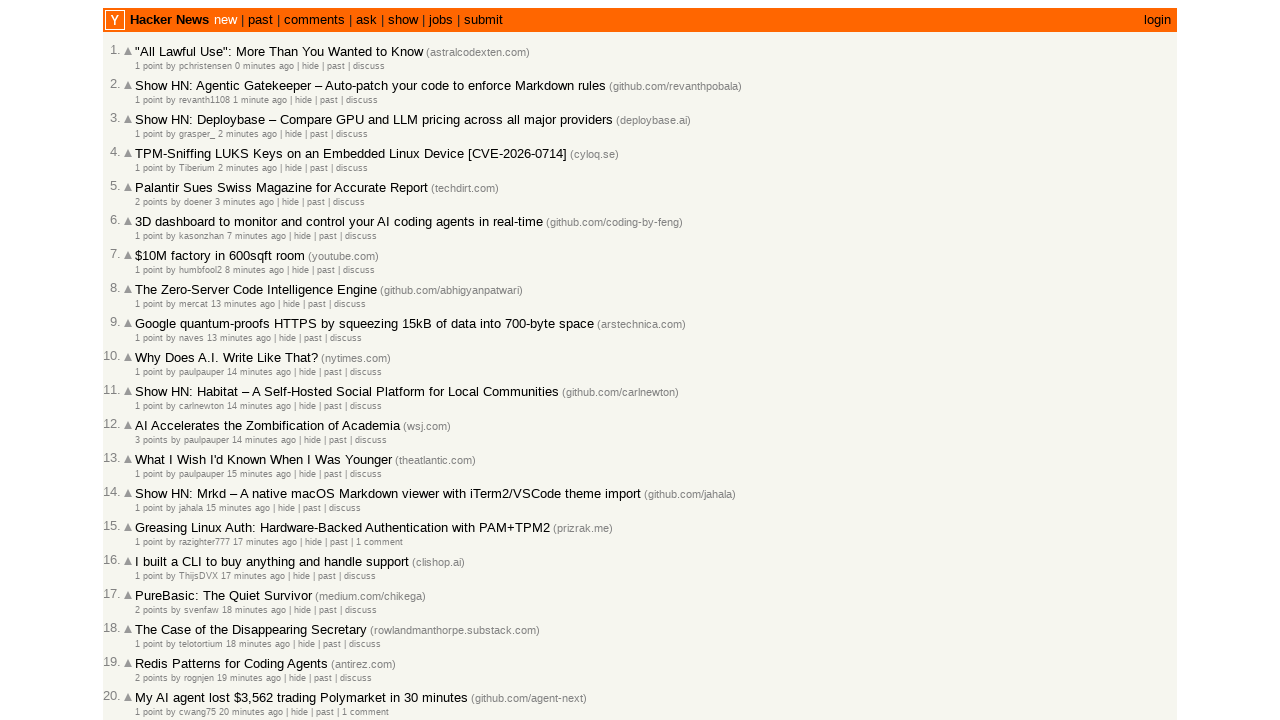

Waited for initial page content to load on Hacker News newest submissions page
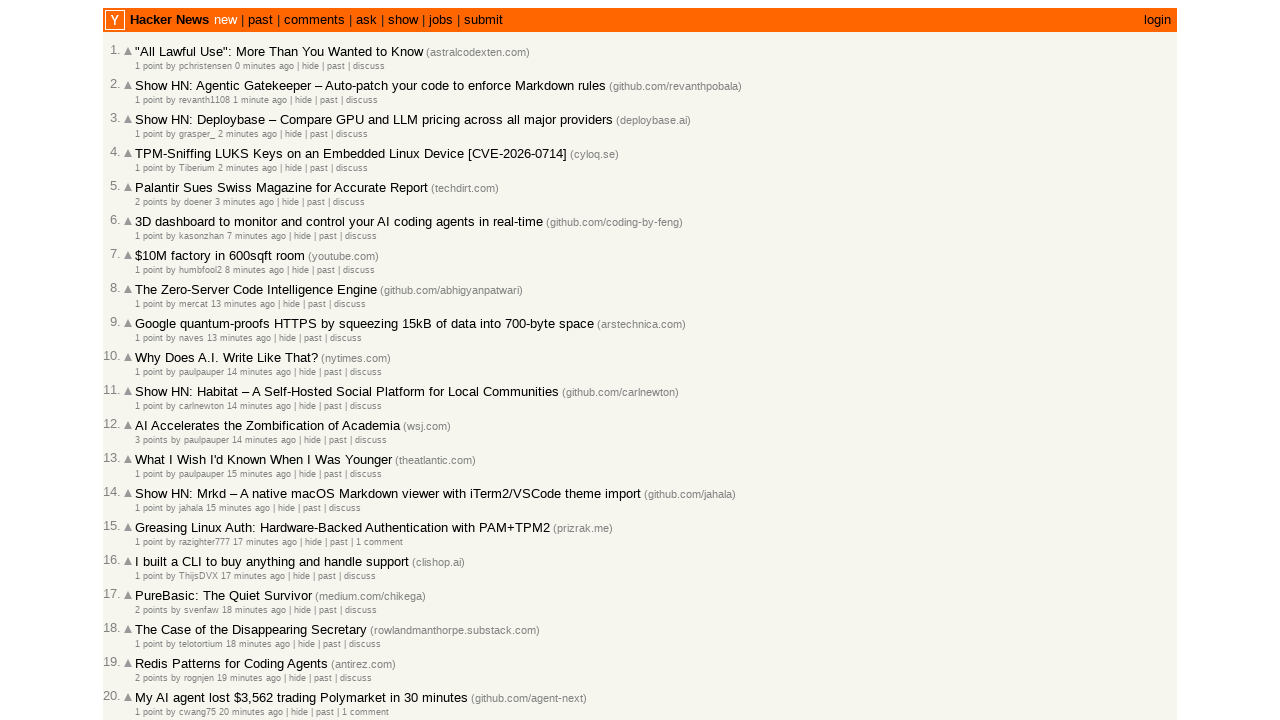

Clicked 'more' link to navigate to next page (iteration 1) at (149, 616) on a.morelink
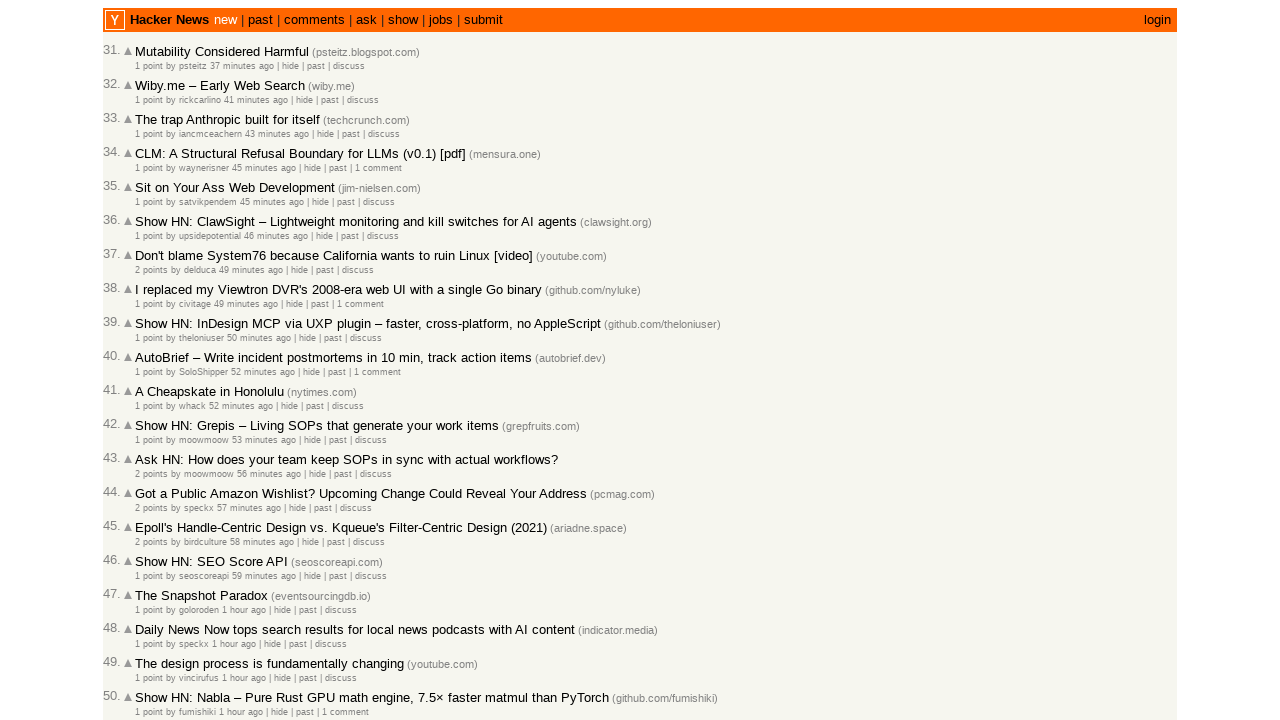

Waited for page load to complete (iteration 1)
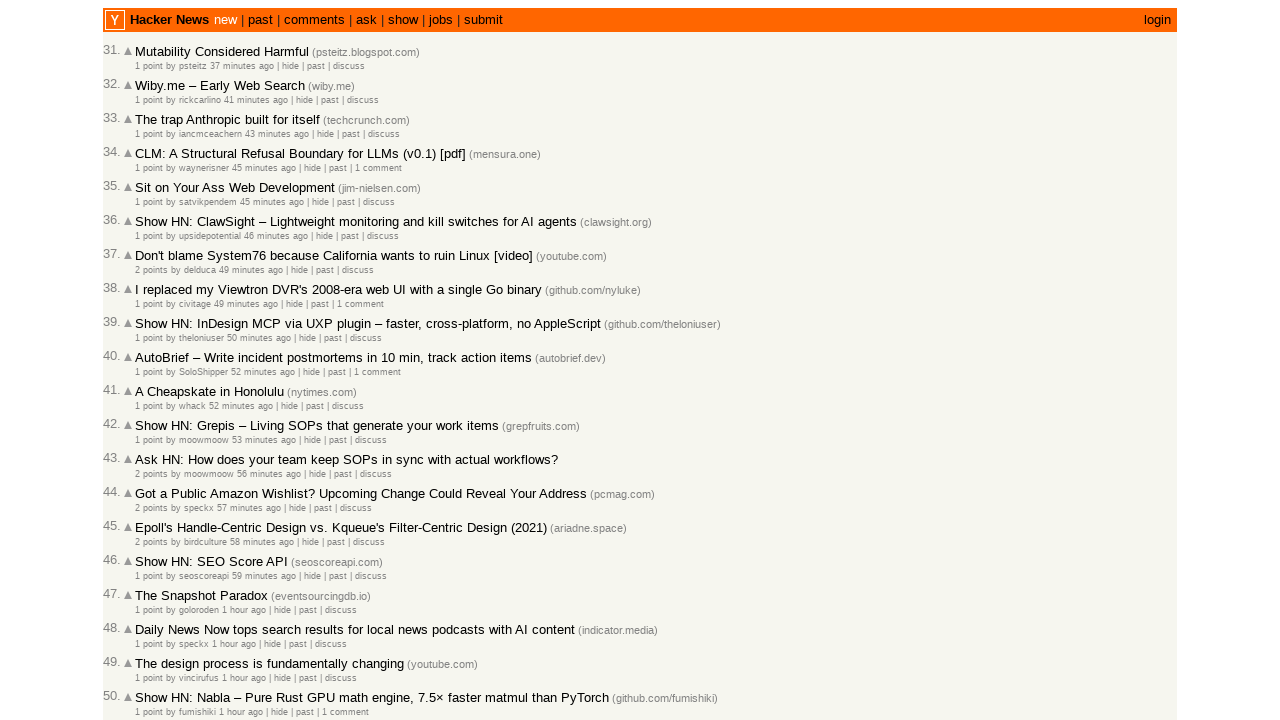

Verified articles are present on new page (iteration 1)
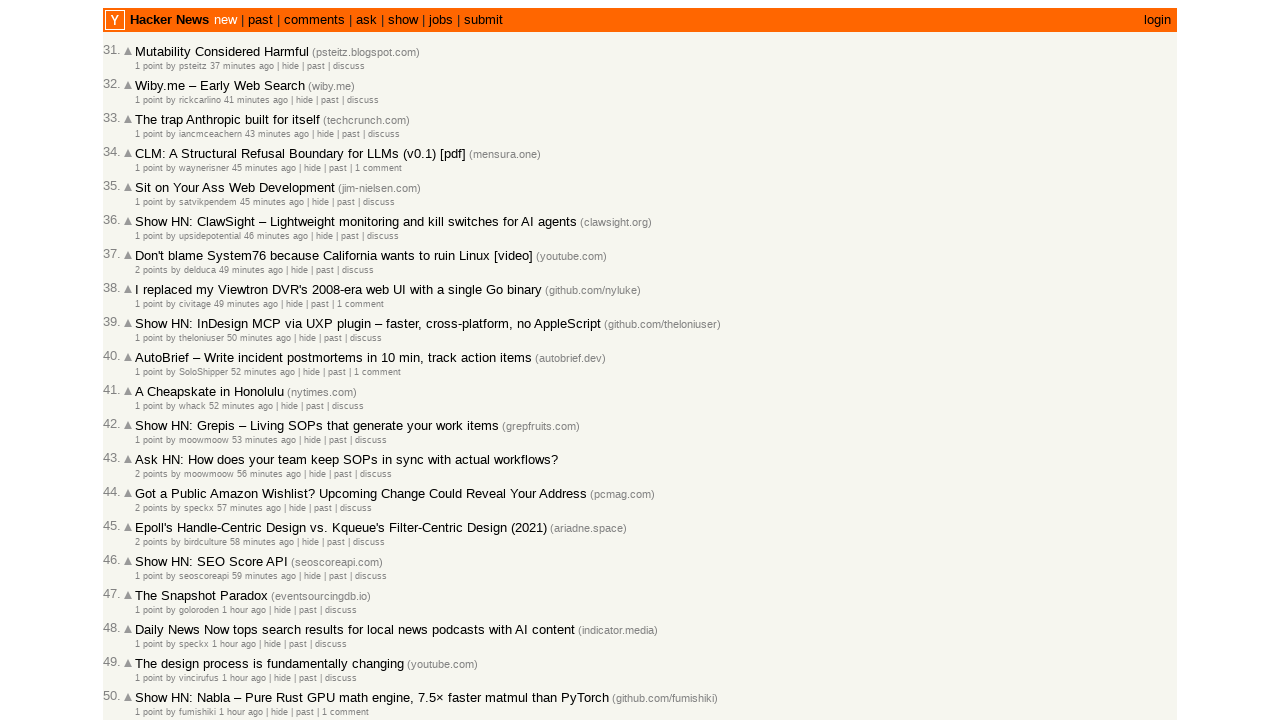

Clicked 'more' link to navigate to next page (iteration 2) at (149, 616) on a.morelink
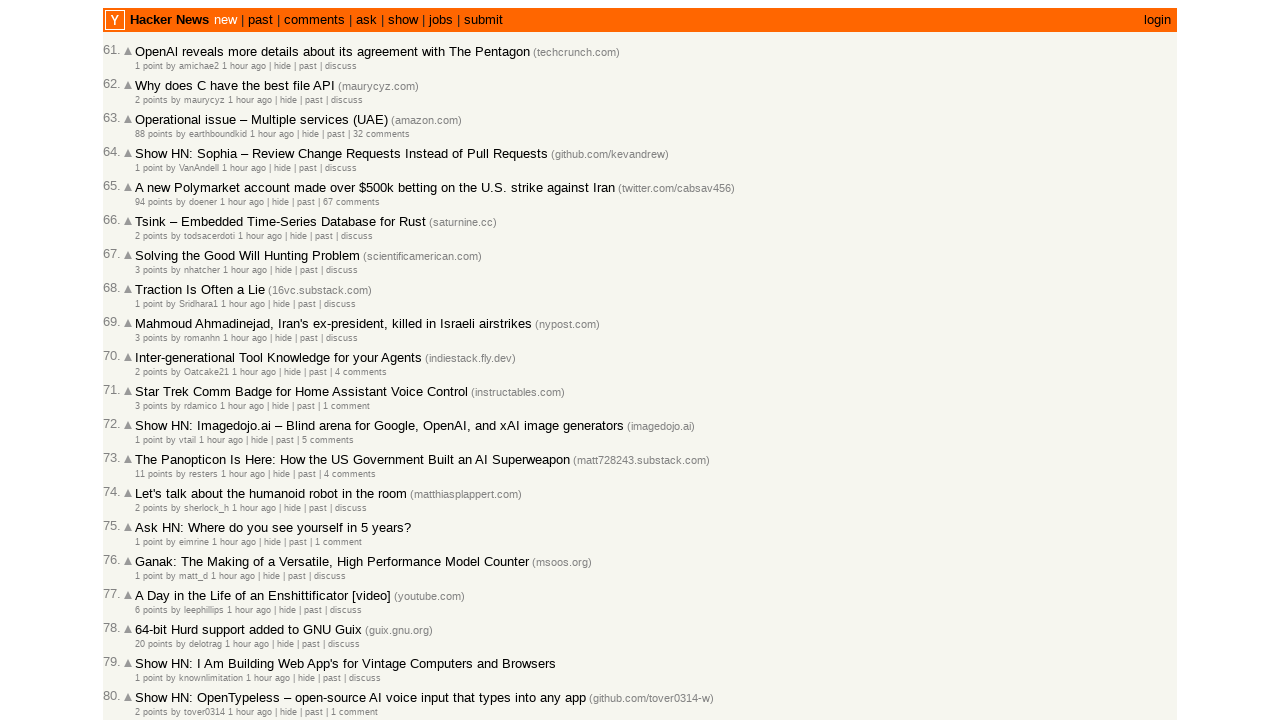

Waited for page load to complete (iteration 2)
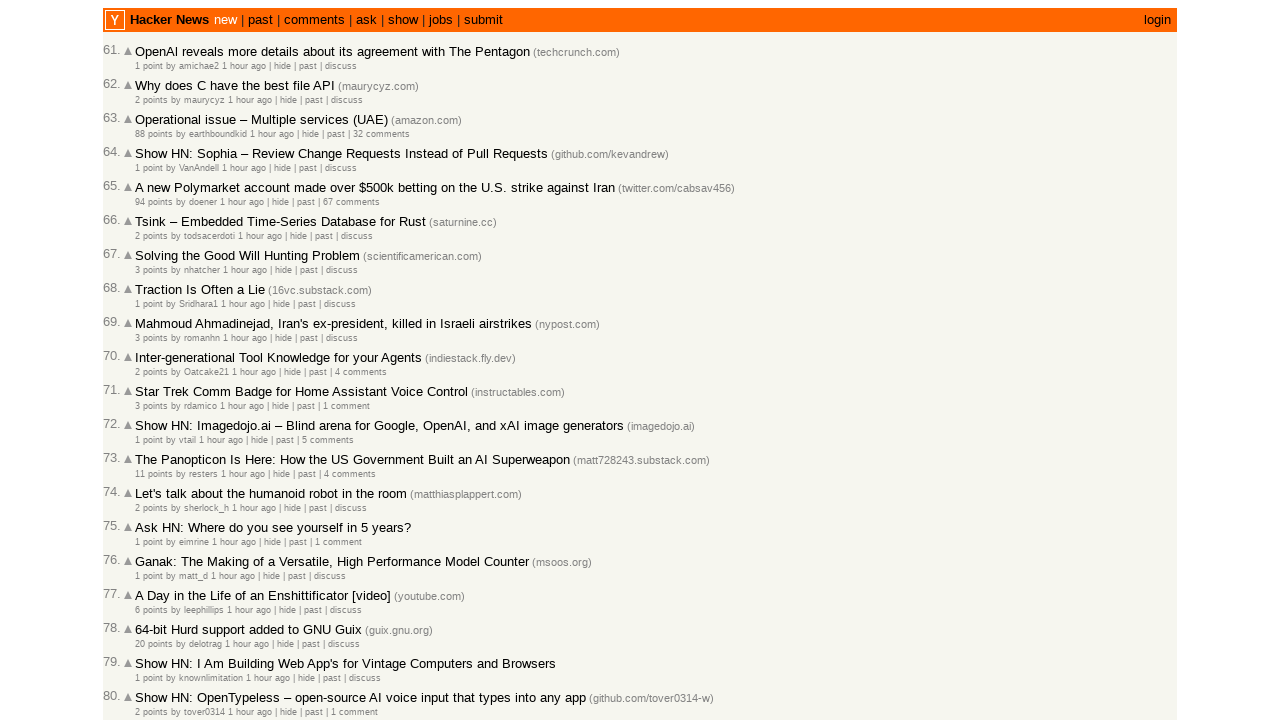

Verified articles are present on new page (iteration 2)
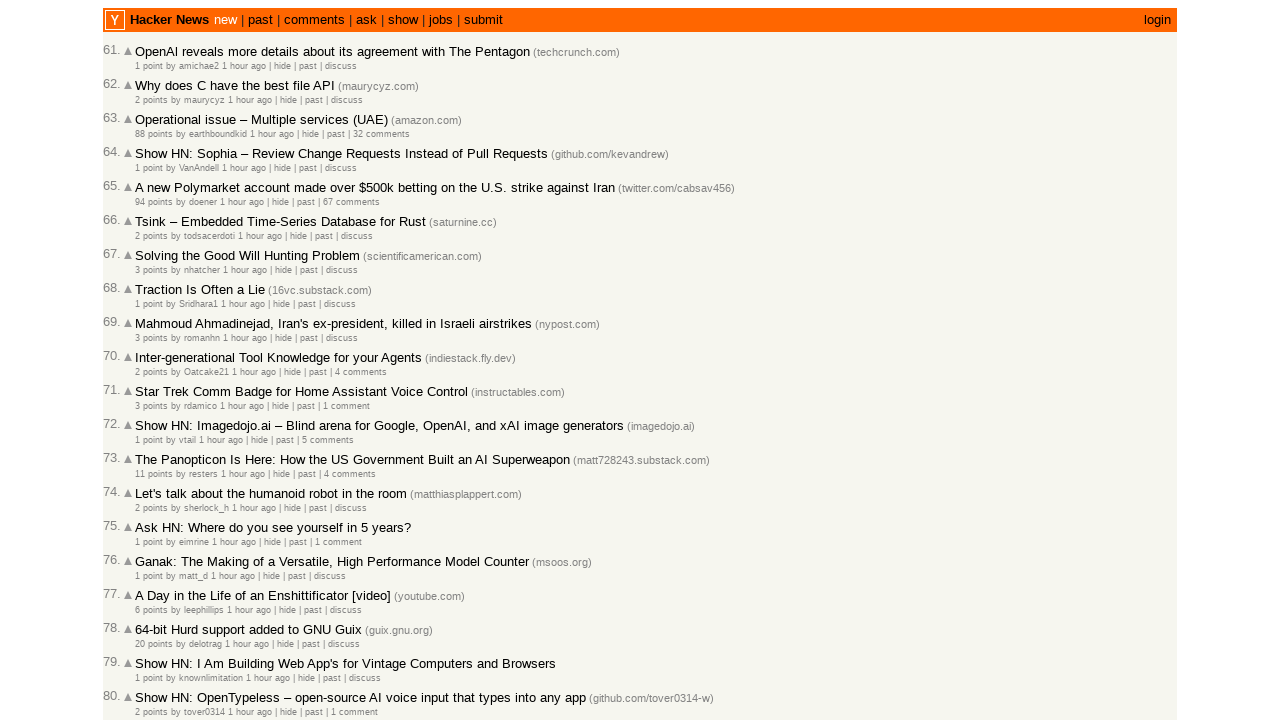

Clicked 'more' link to navigate to next page (iteration 3) at (149, 616) on a.morelink
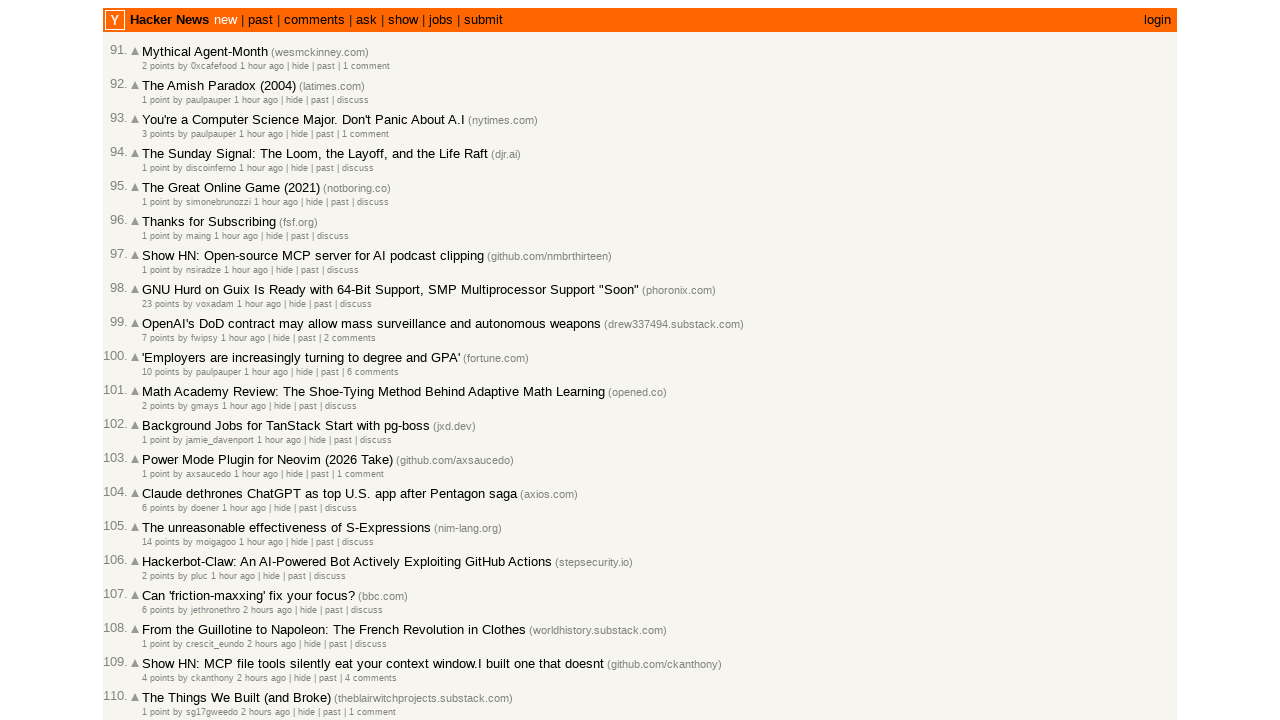

Waited for page load to complete (iteration 3)
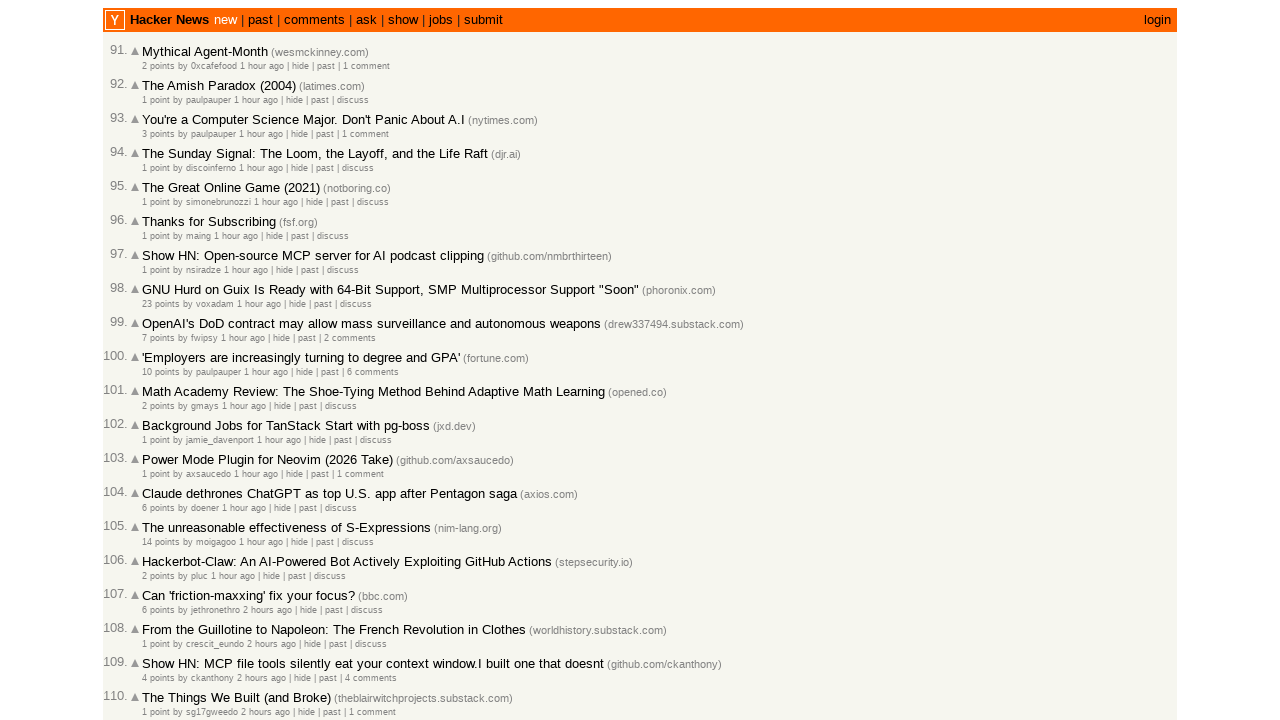

Verified articles are present on new page (iteration 3)
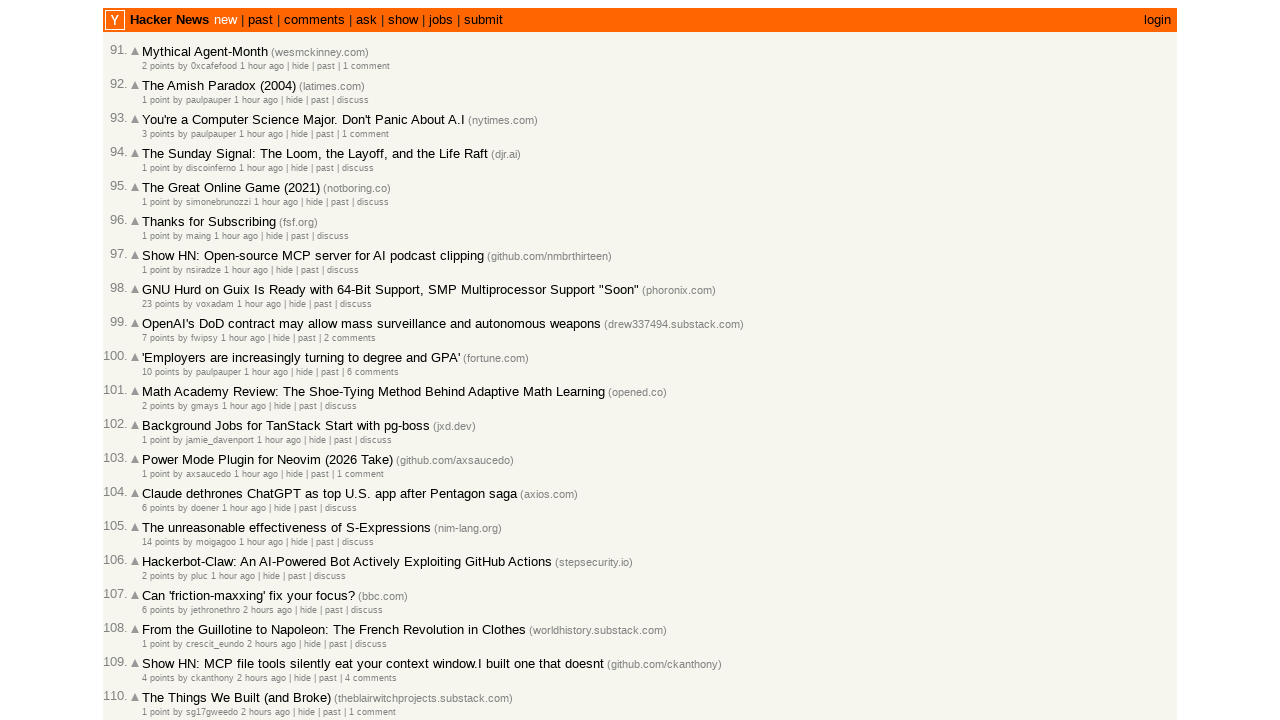

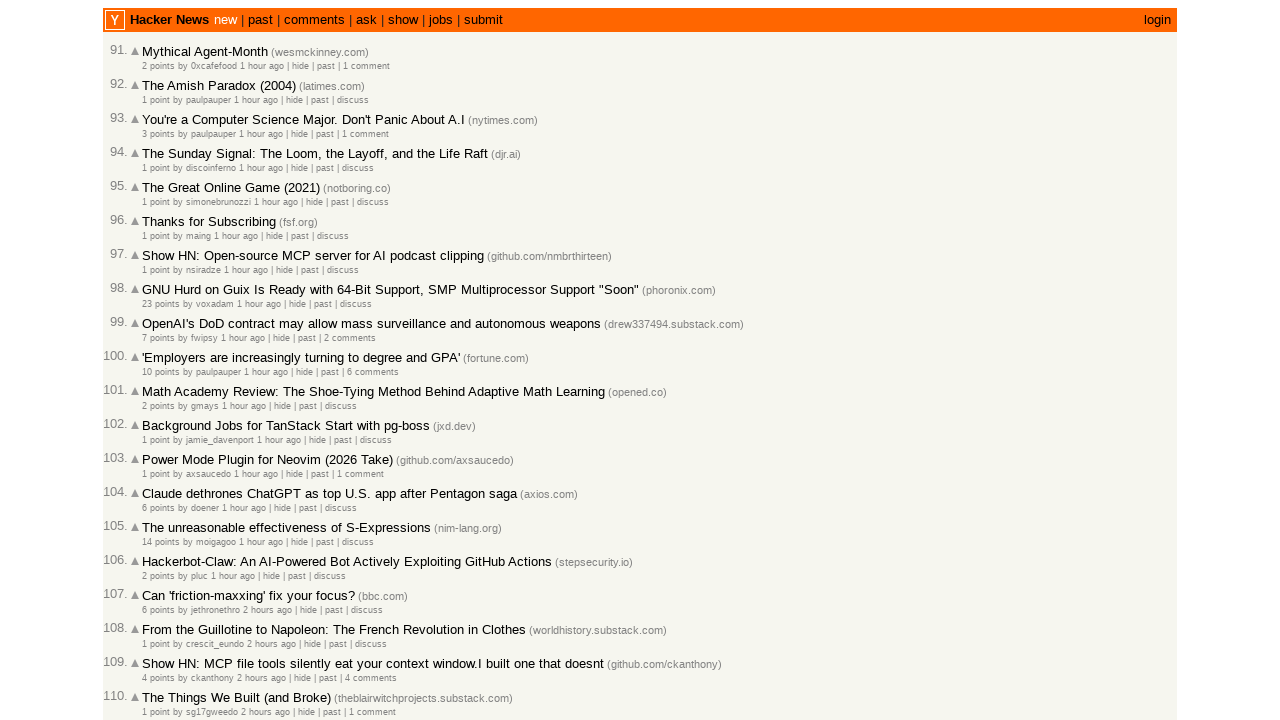